Tests a JavaScript confirmation alert by clicking a button to trigger it, verifying the alert text, and accepting the confirmation

Starting URL: https://v1.training-support.net/selenium/javascript-alerts

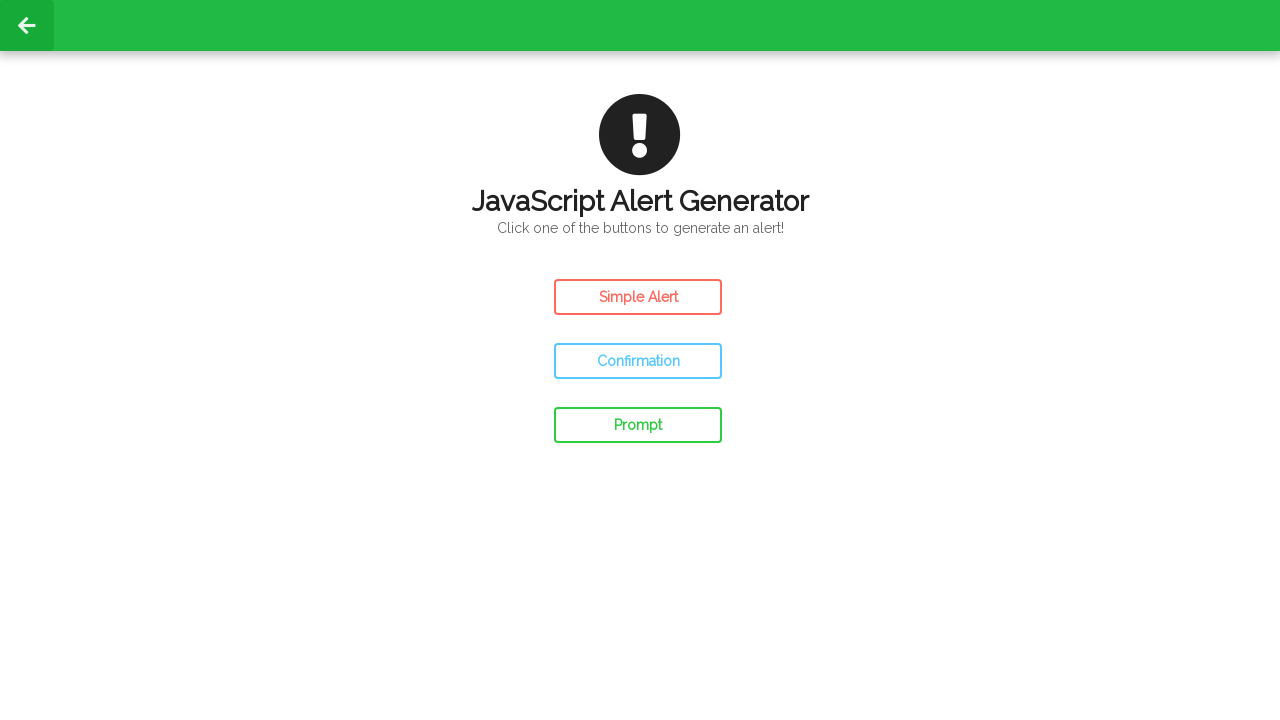

Clicked the confirm alert button at (638, 361) on #confirm
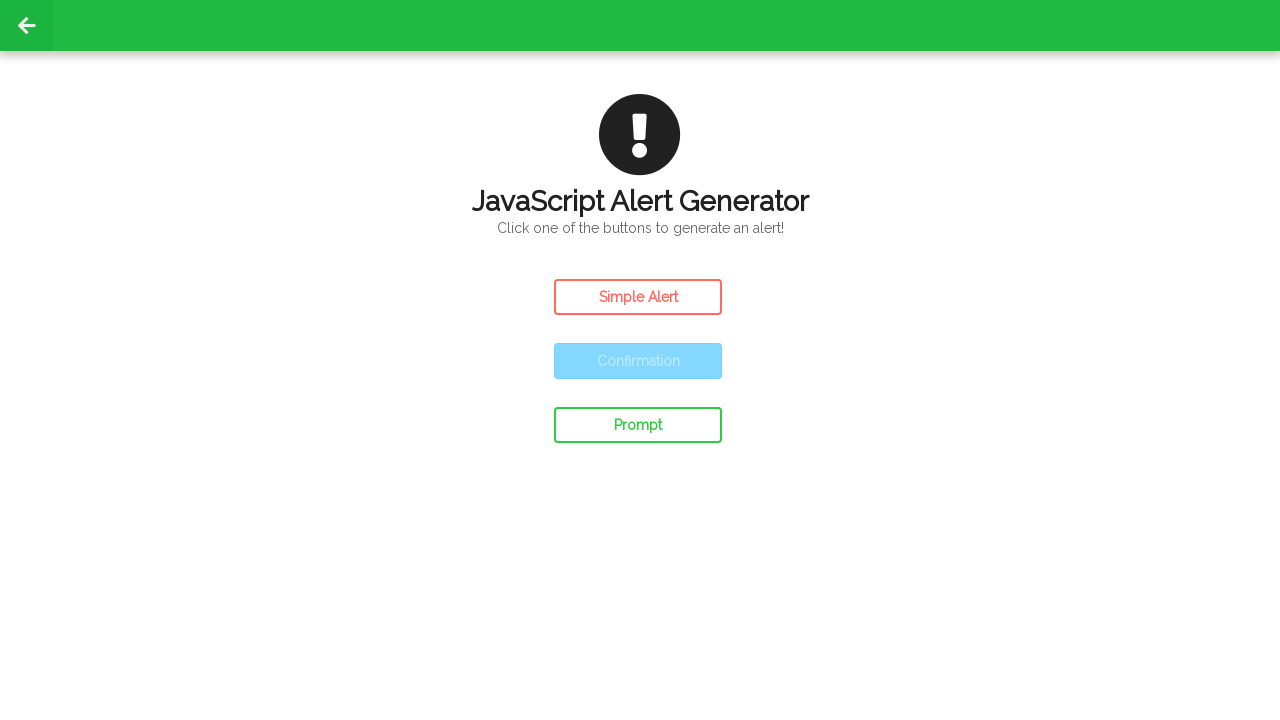

Set up dialog handler to accept confirmation alert
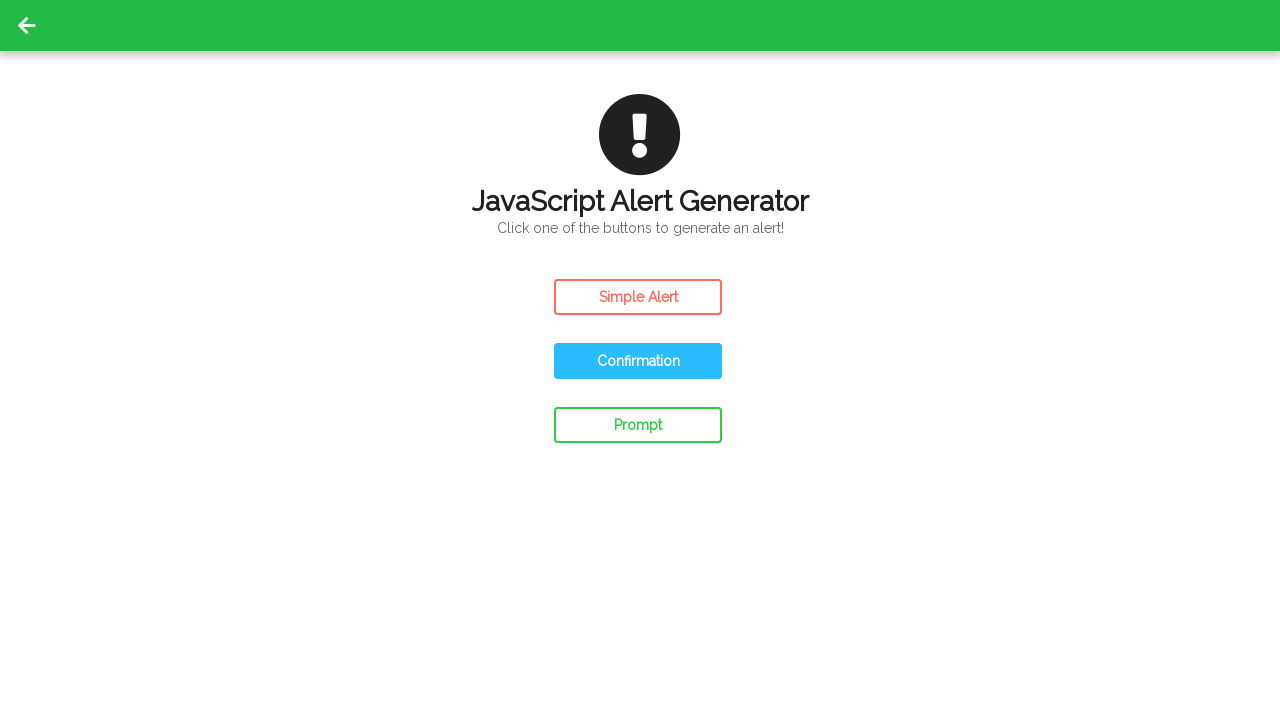

Waited for alert to be processed
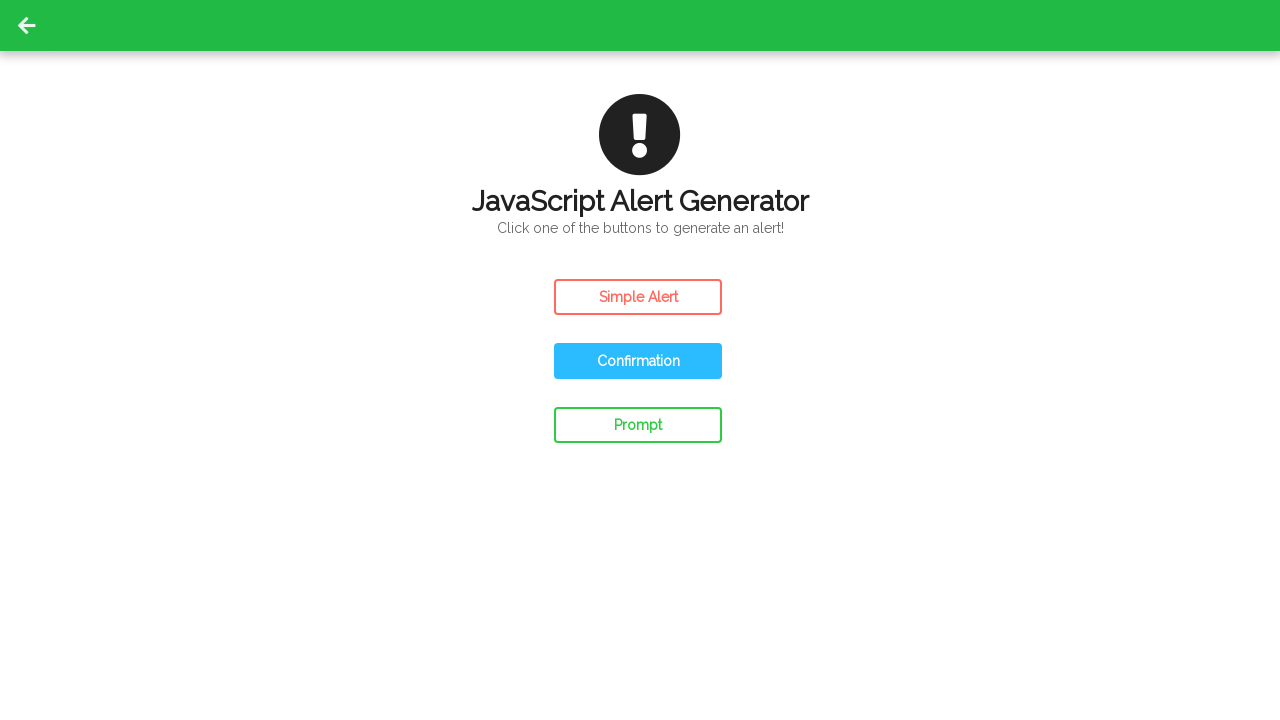

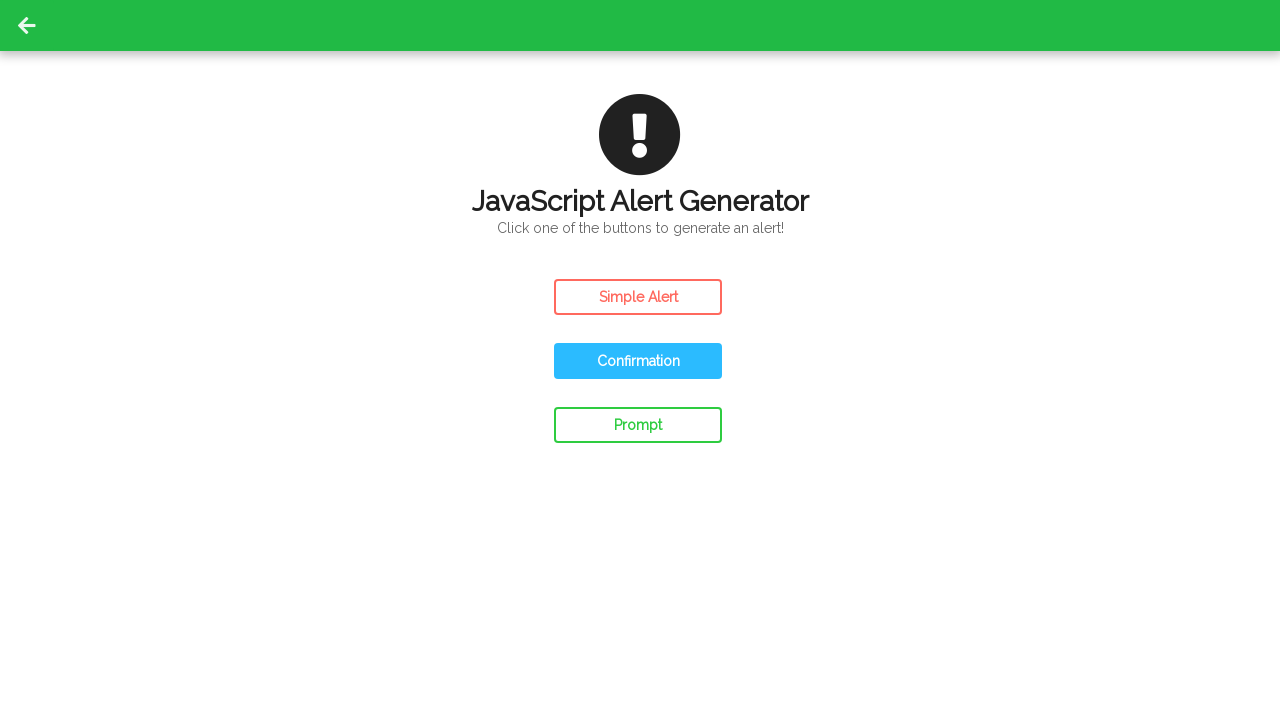